Tests dropdown handling by navigating to a dropdown page and selecting an option by index

Starting URL: https://the-internet.herokuapp.com/dropdown

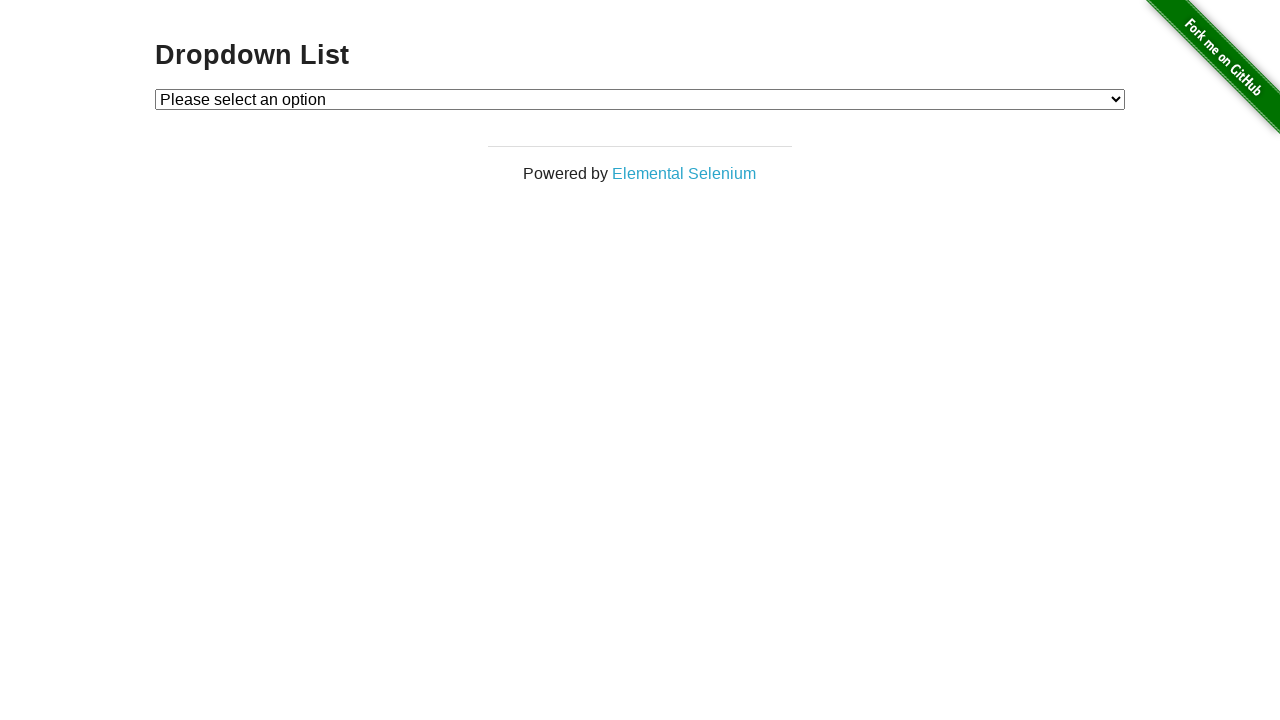

Navigated to dropdown page
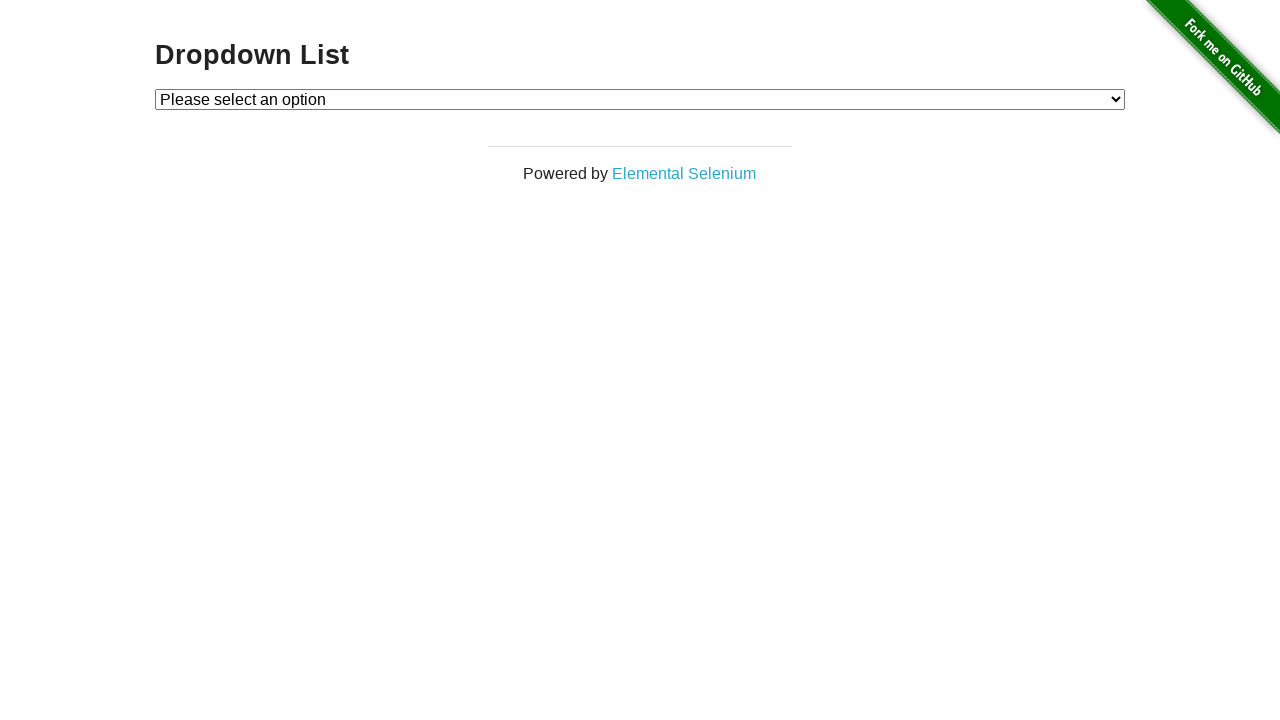

Selected option at index 2 from dropdown on #dropdown
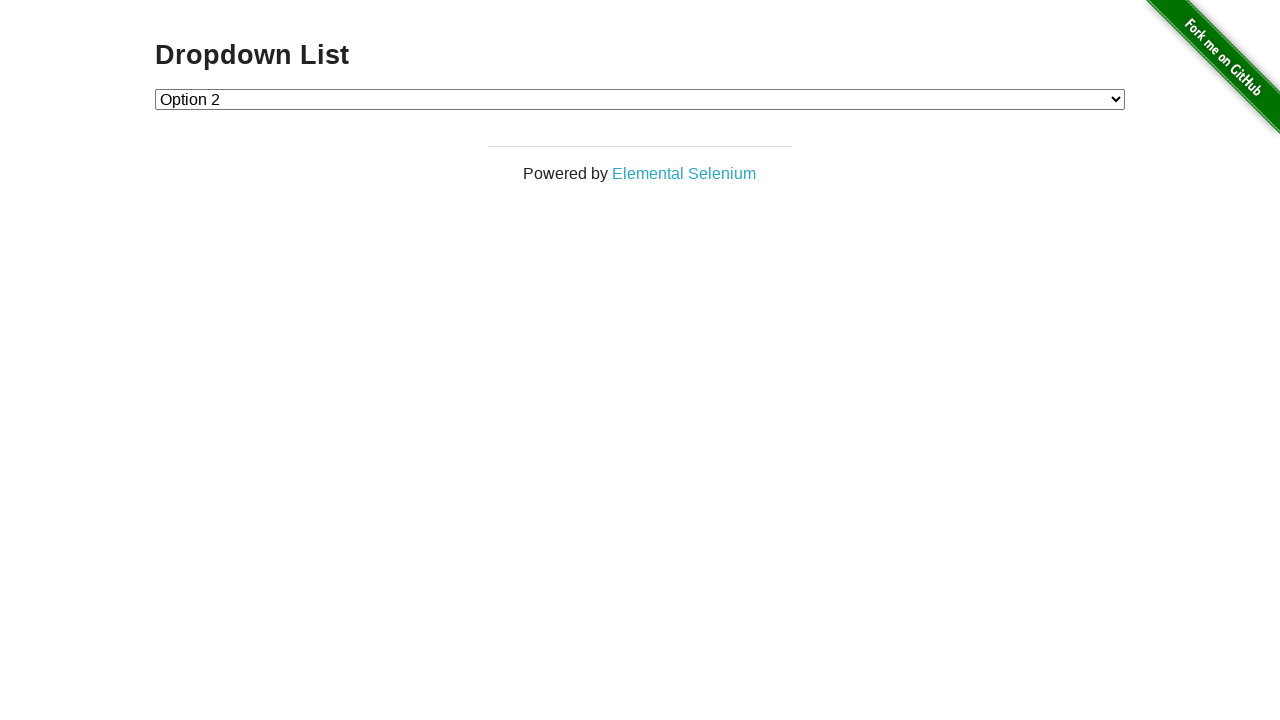

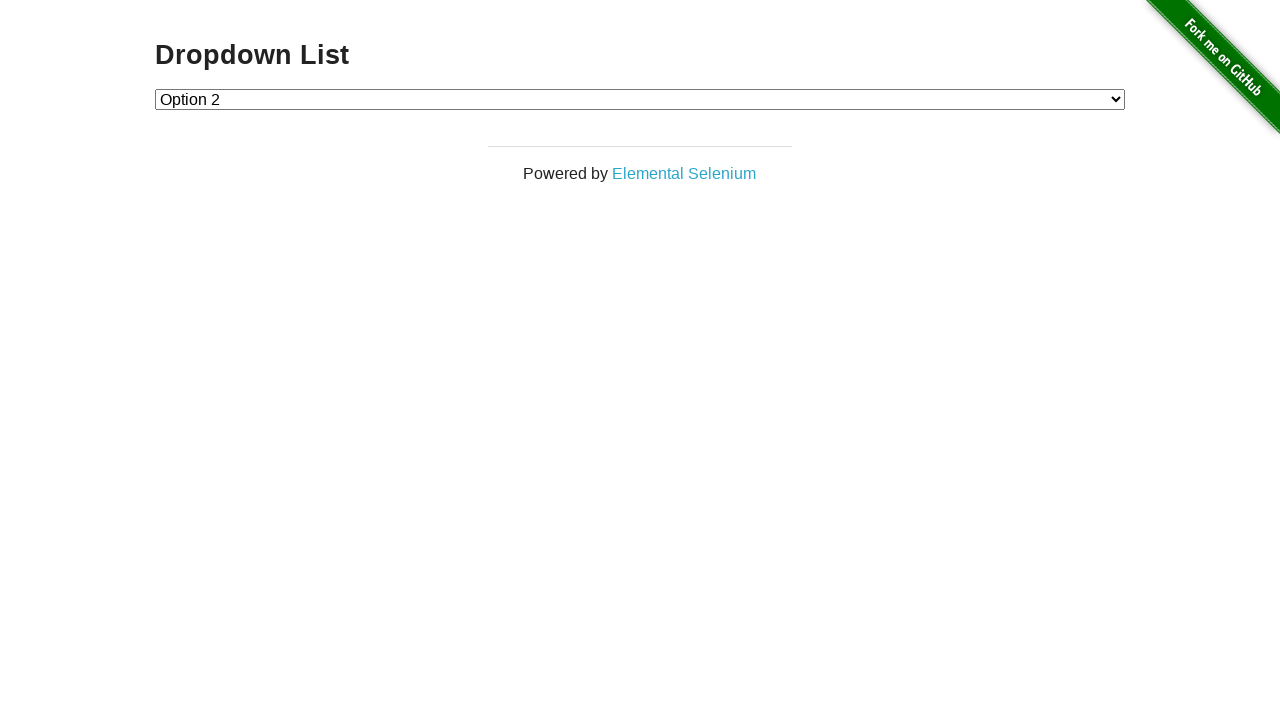